Tests navigation menu hover functionality by hovering over different menu items (Vesti, Kursevi, Prijava i pravilnik) and waiting for their dropdown menus to appear

Starting URL: https://itbootcamp.rs/

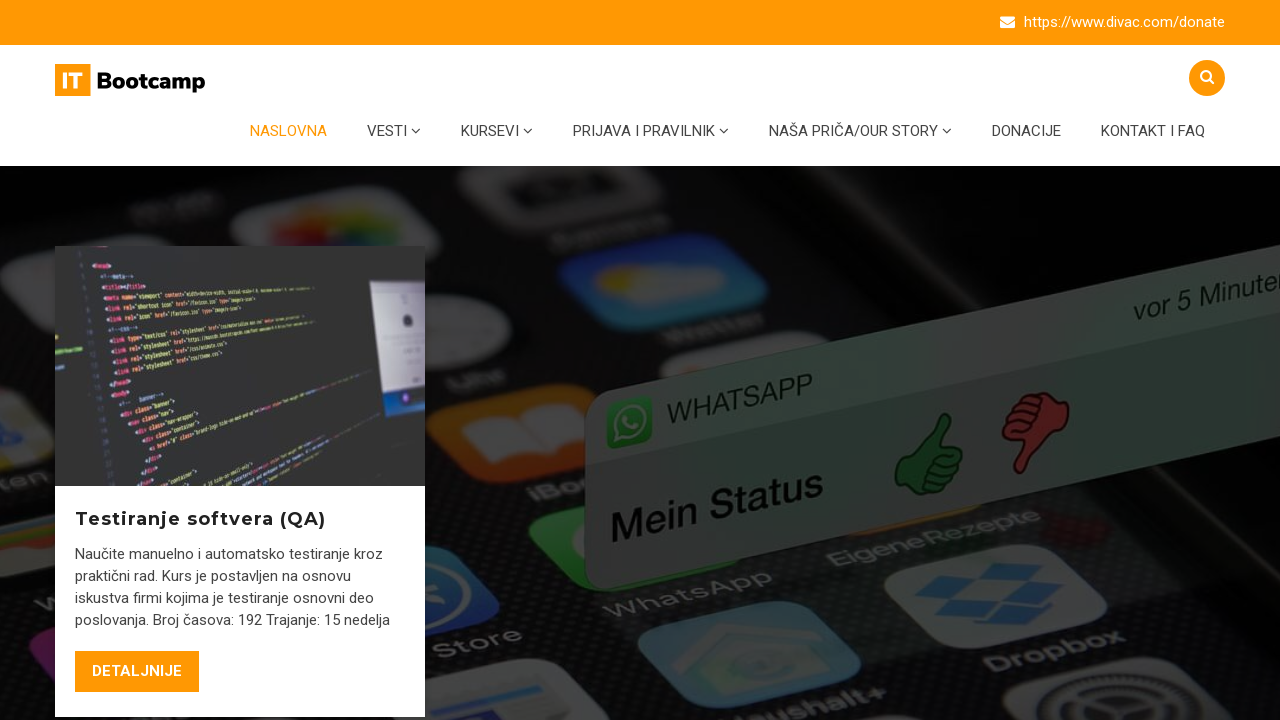

Hovered over 'Vesti' menu item at (394, 131) on xpath=//*[@id='menu-item-6408']/a
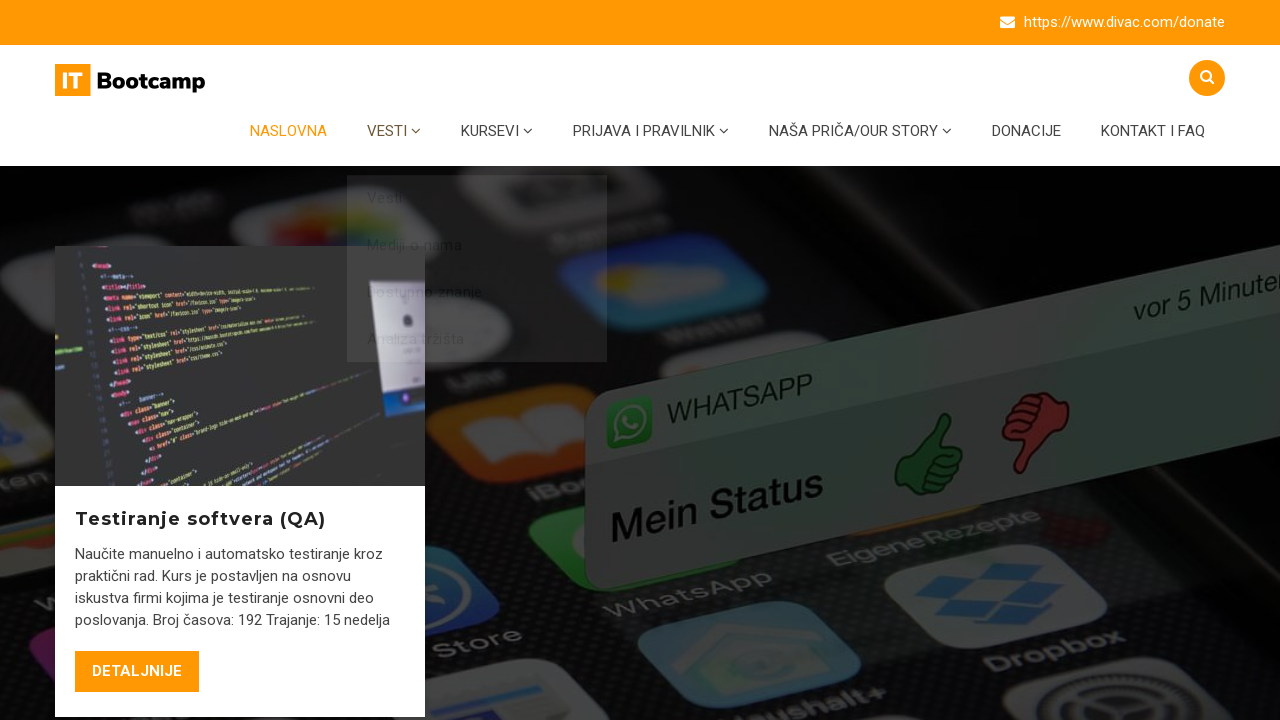

Vesti dropdown menu appeared
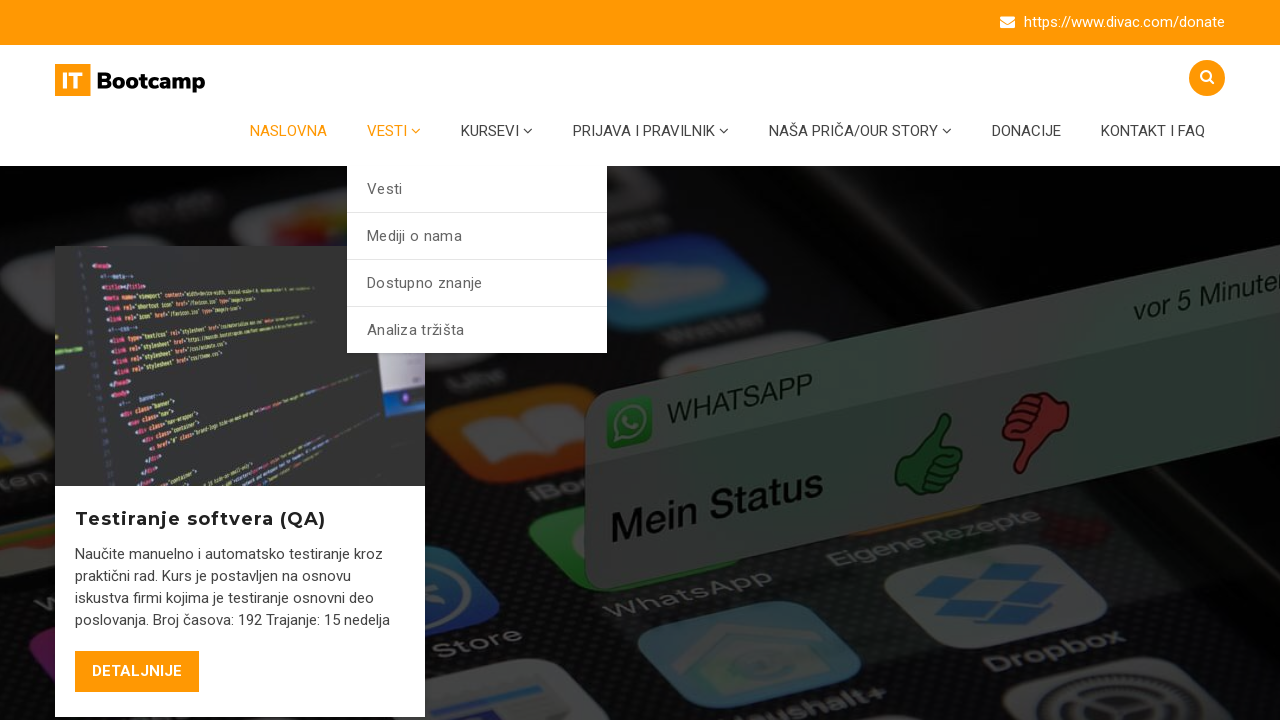

Hovered over 'Kursevi' menu item at (497, 131) on xpath=//*[@id='menu-item-5362']/a
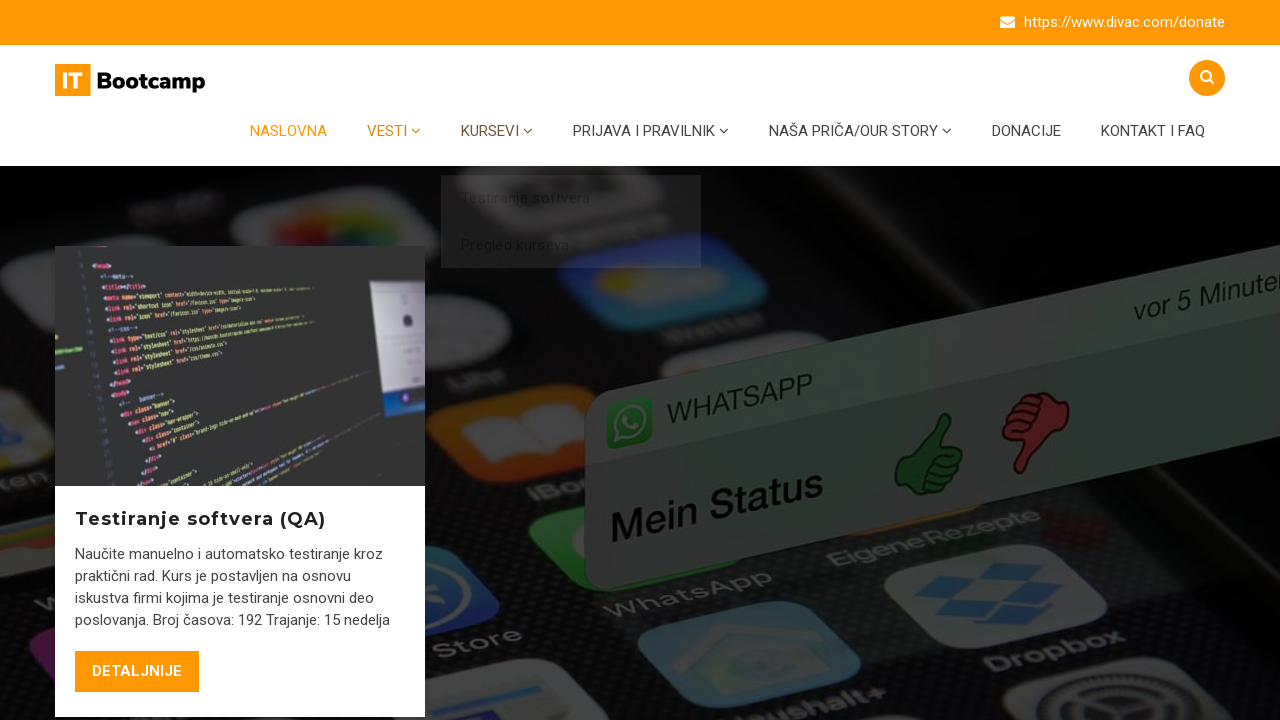

Kursevi dropdown menu appeared
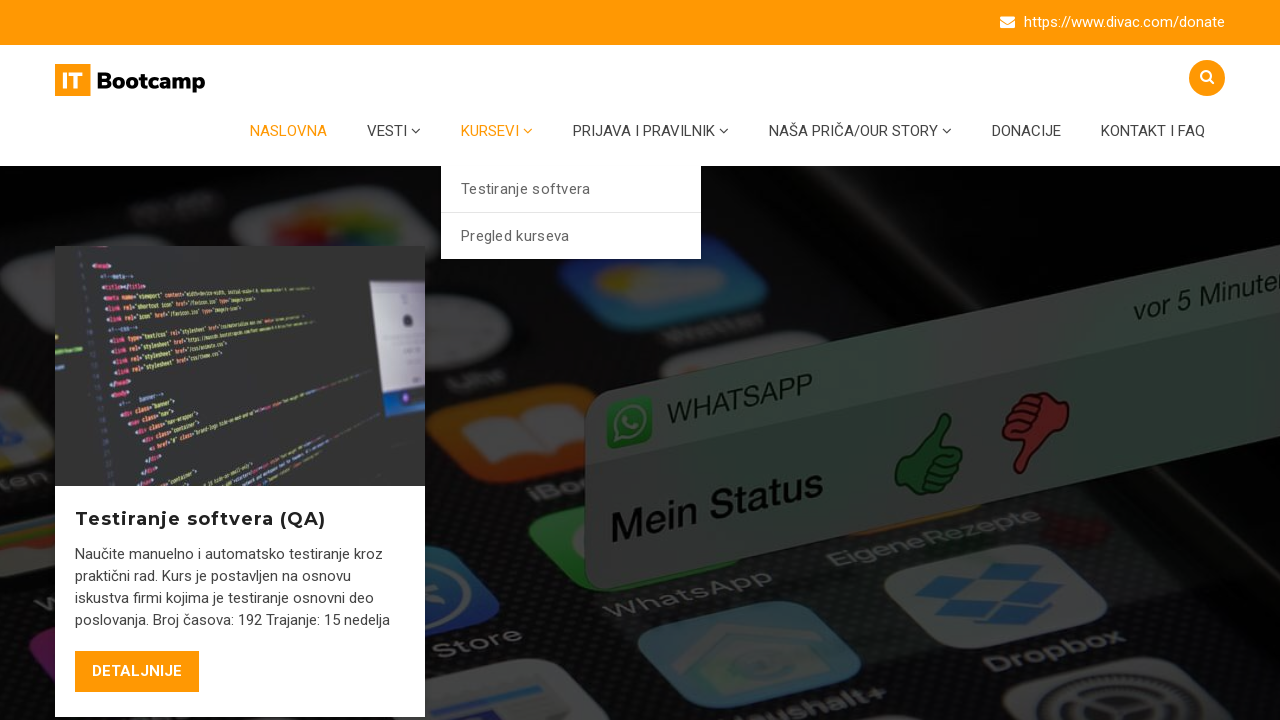

Hovered over 'Prijava i pravilnik' menu item at (651, 131) on xpath=//*[@id='menu-item-5453']/a
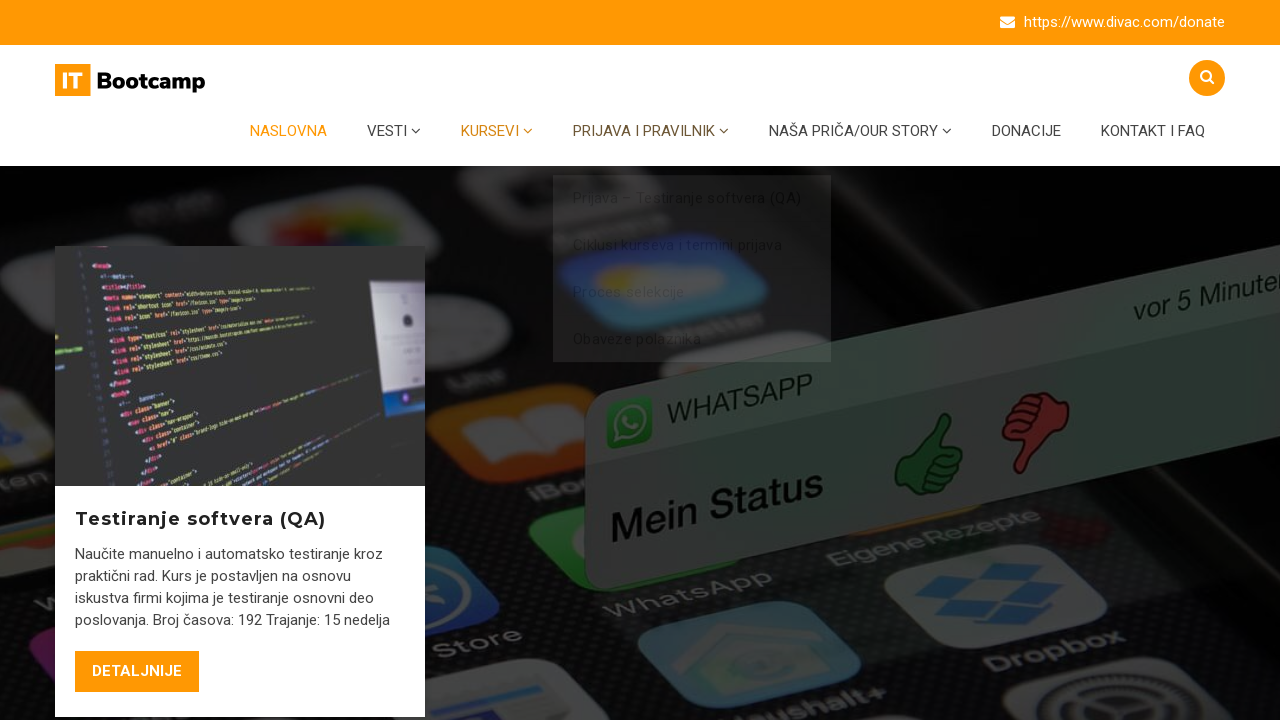

Prijava i pravilnik dropdown menu appeared
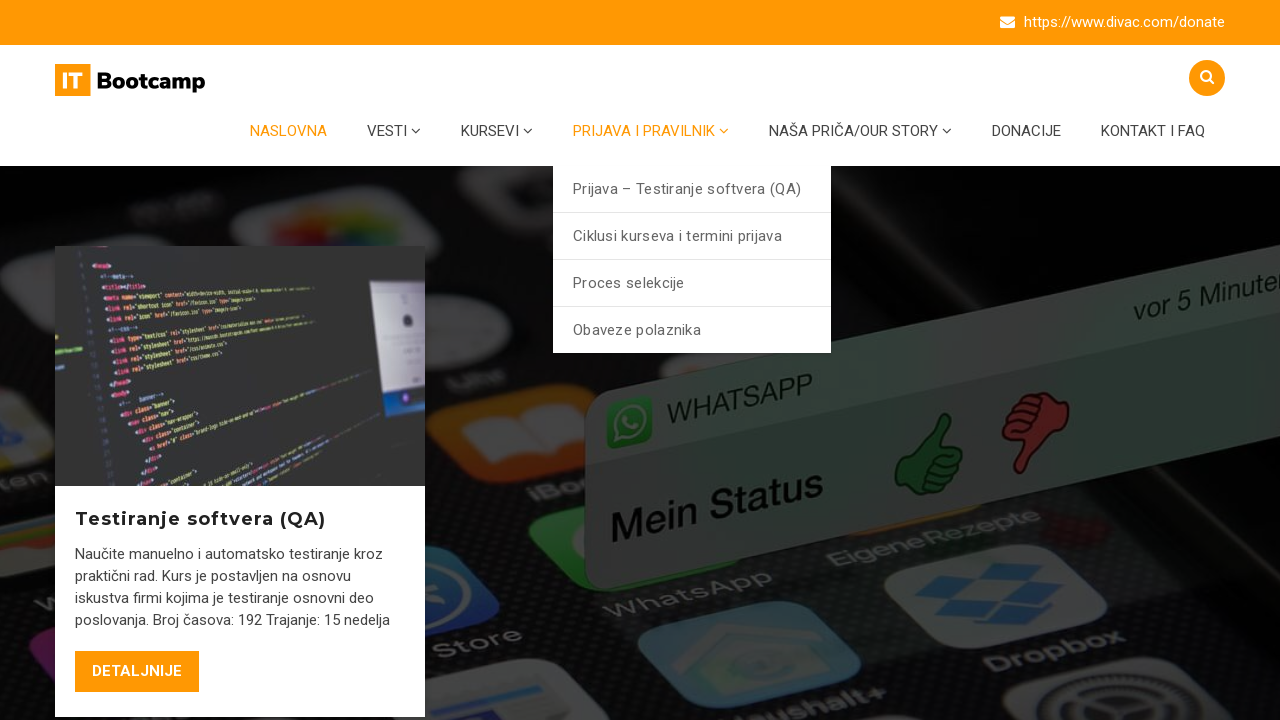

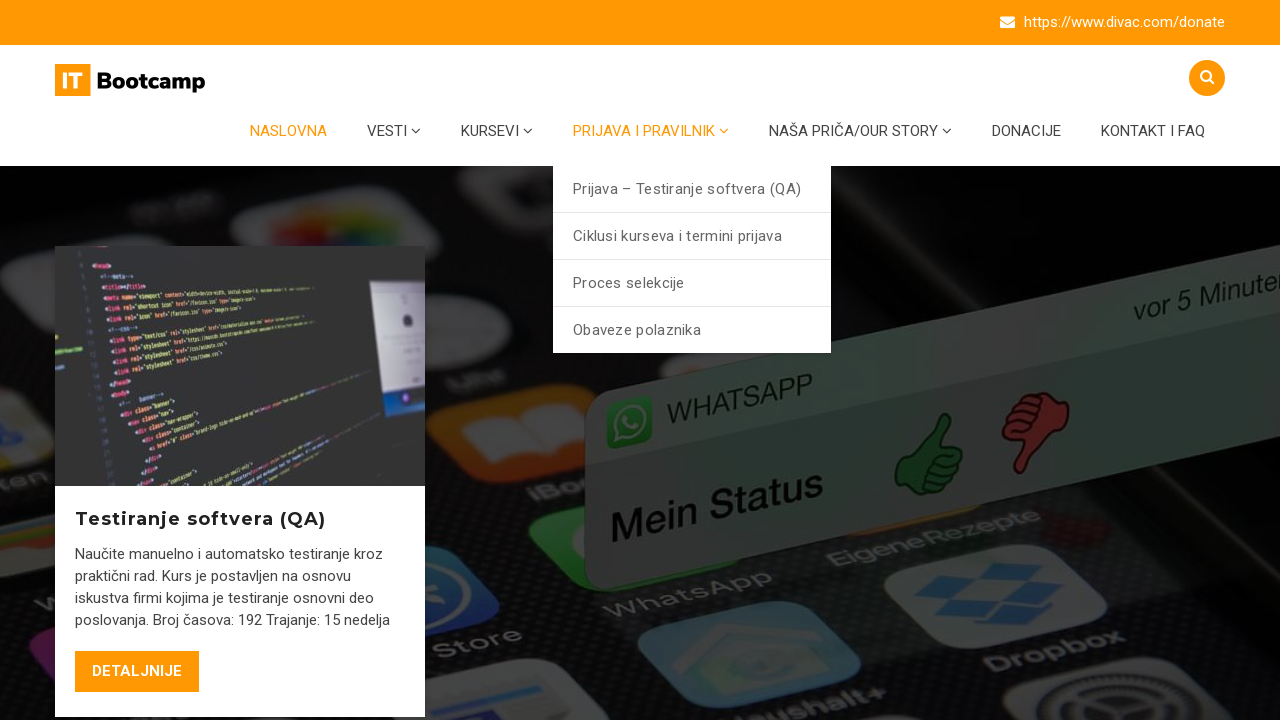